Fills out and submits a sample form including text fields, dropdown selection, checkboxes, and a comment field

Starting URL: https://www.globalsqa.com/samplepagetest

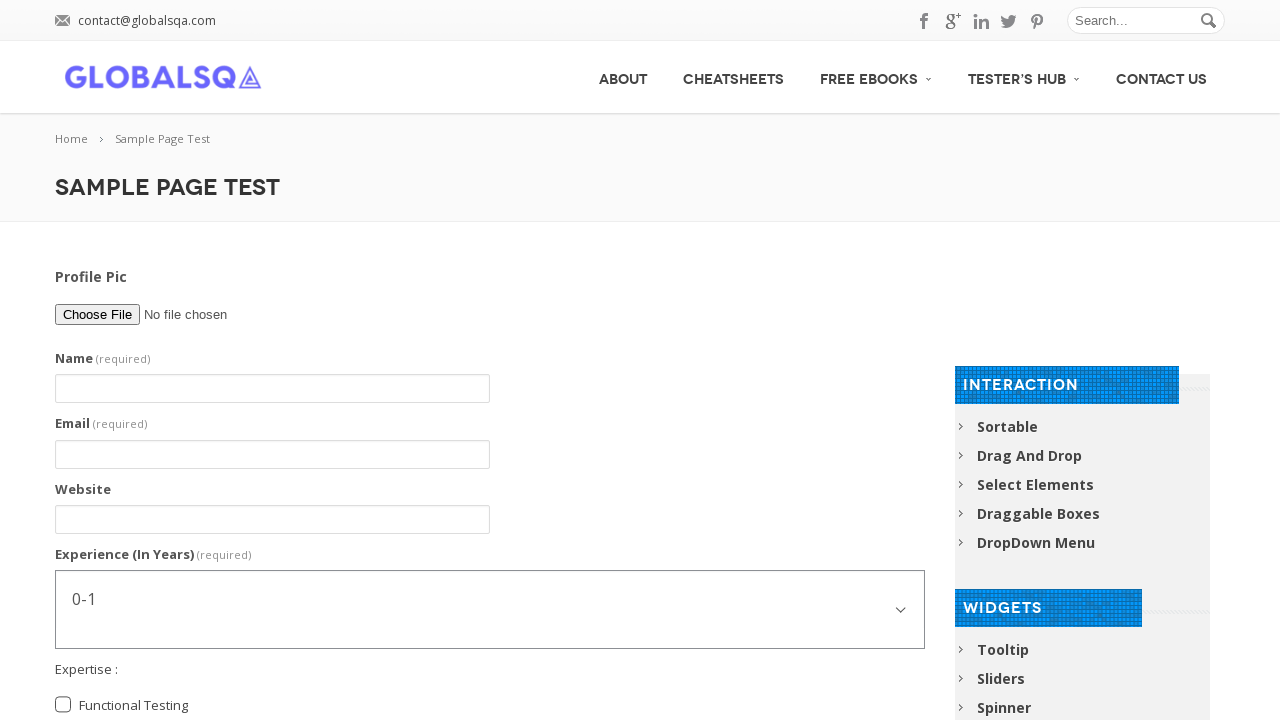

Filled name field with 'Roshani' on #g2599-name
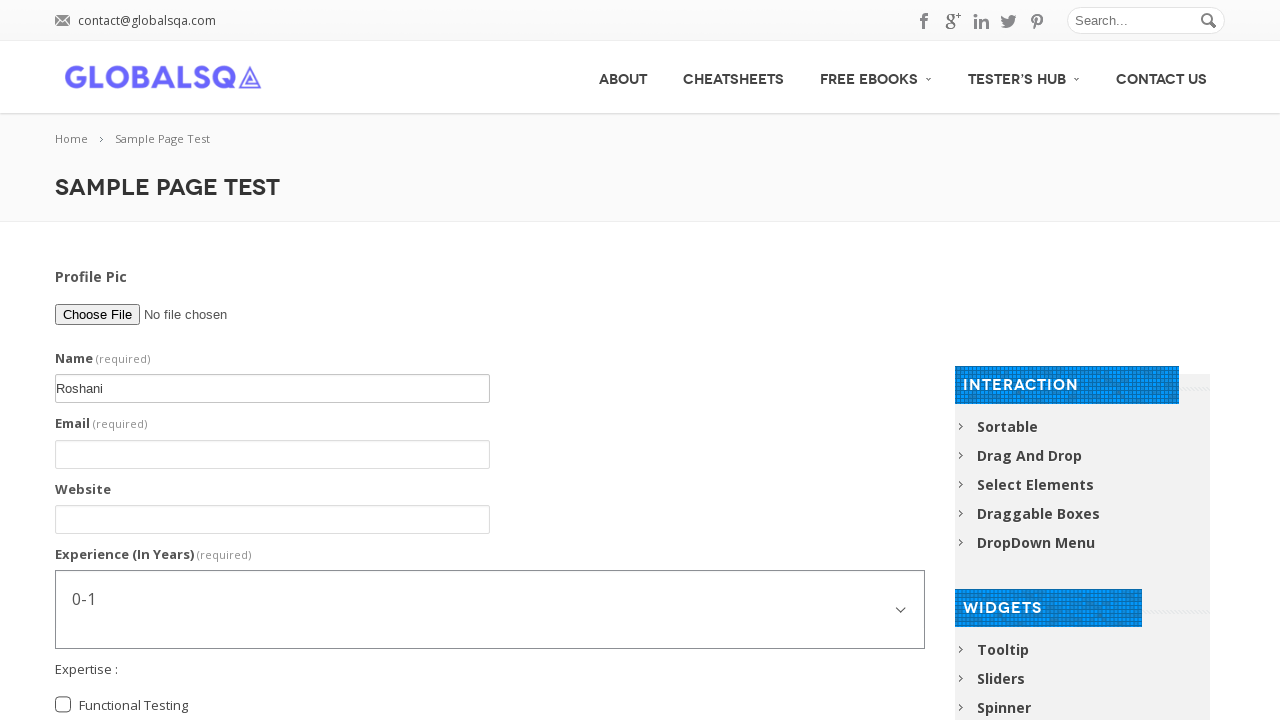

Filled email field with 'testuser123@example.com' on #g2599-email
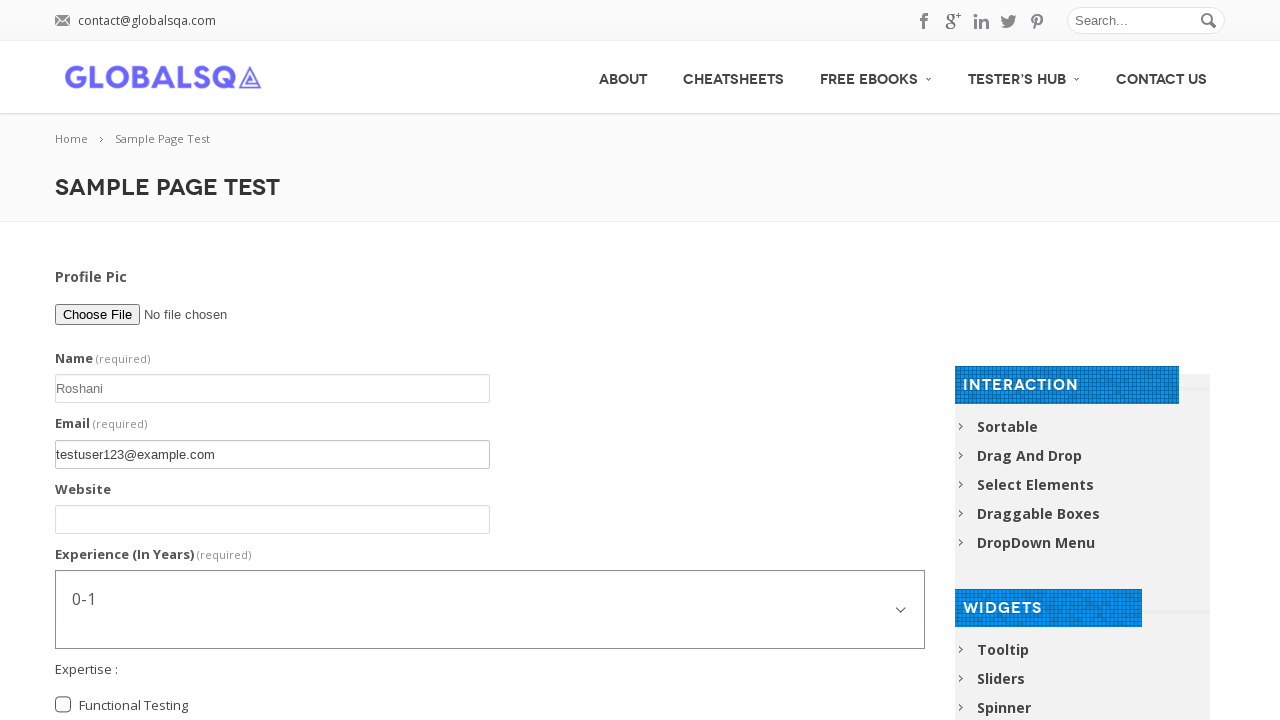

Selected '7-10' years from experience dropdown on #g2599-experienceinyears
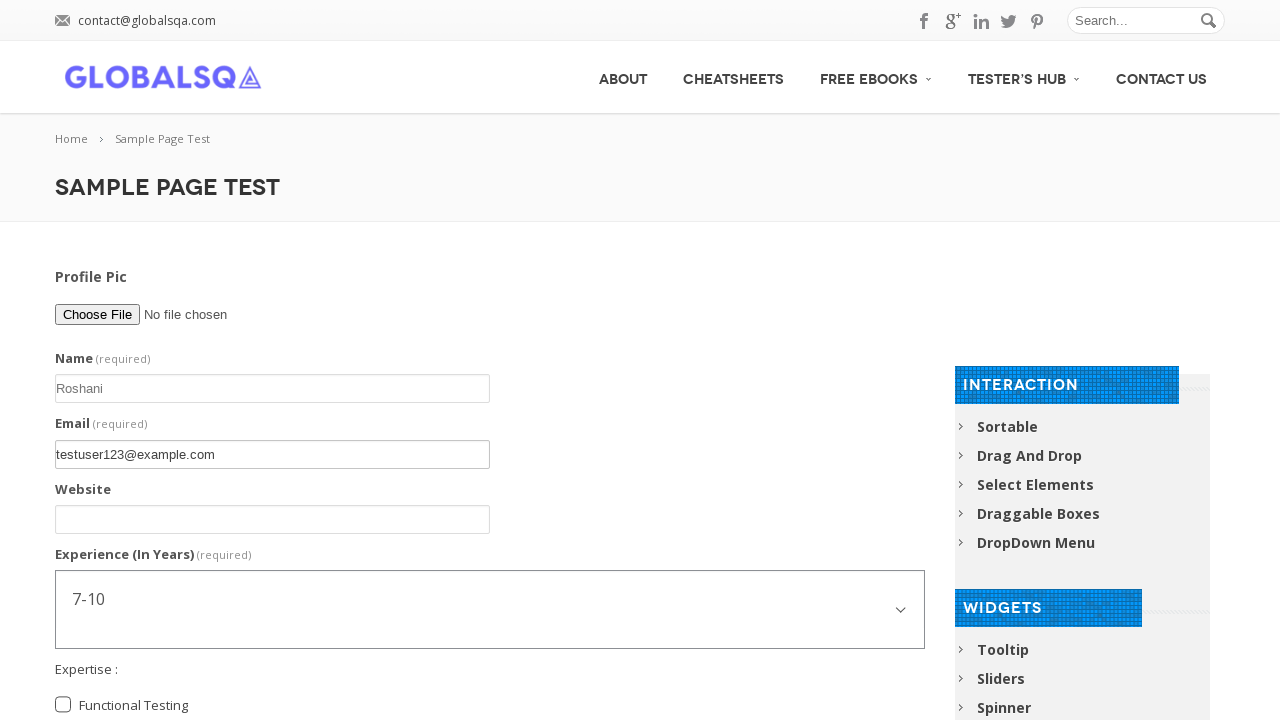

Checked 'Automation Testing' checkbox at (63, 377) on input[value='Automation Testing']
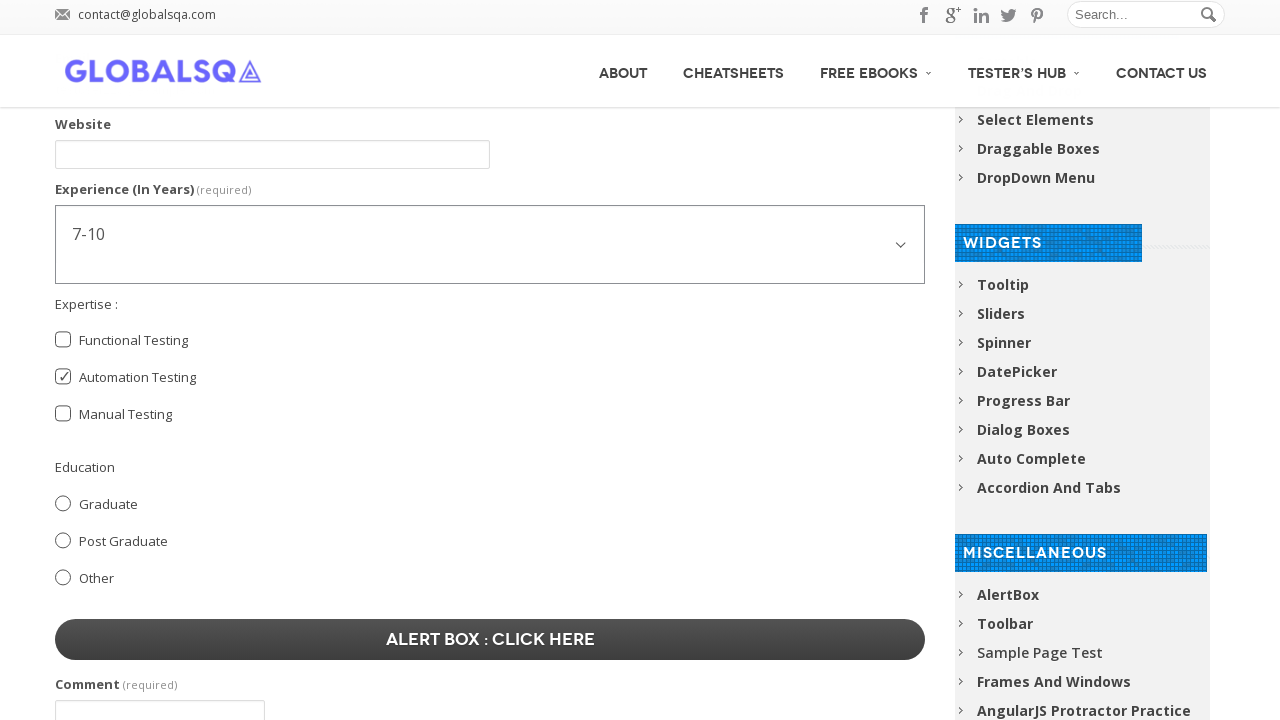

Checked 'Graduate' checkbox at (63, 503) on input[value='Graduate']
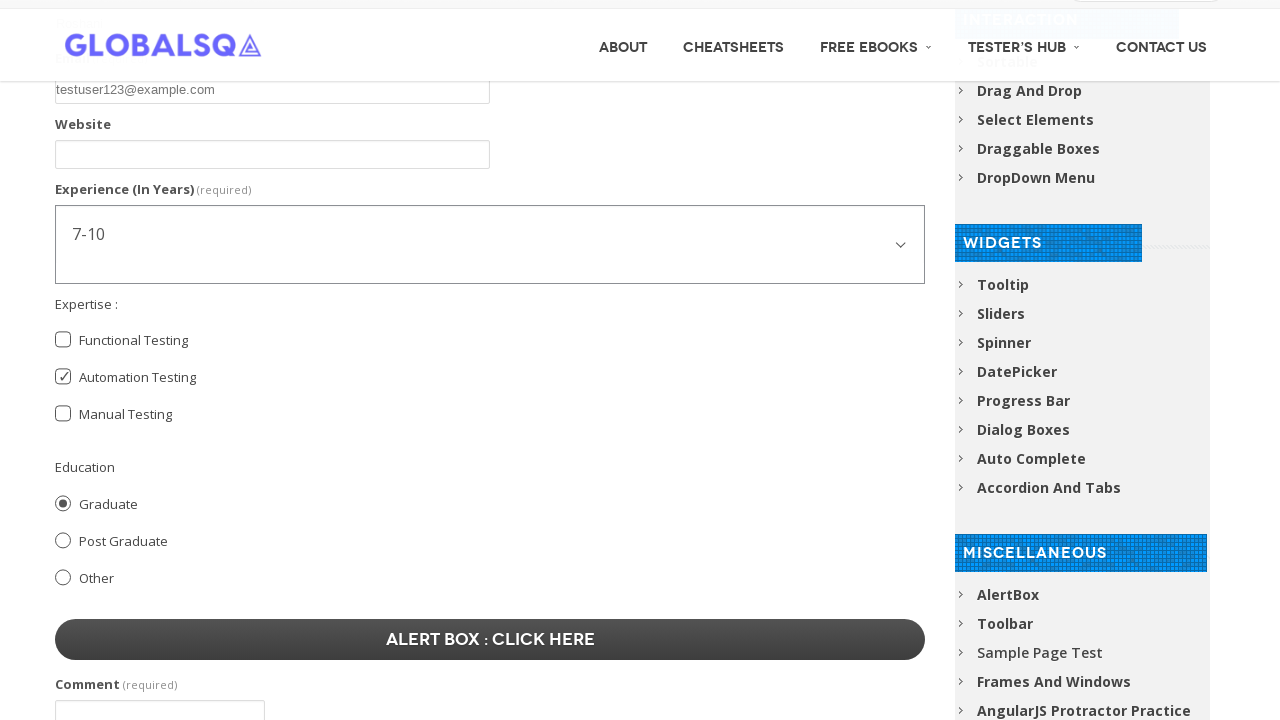

Filled comment field with 'hello, please find above details' on #contact-form-comment-g2599-comment
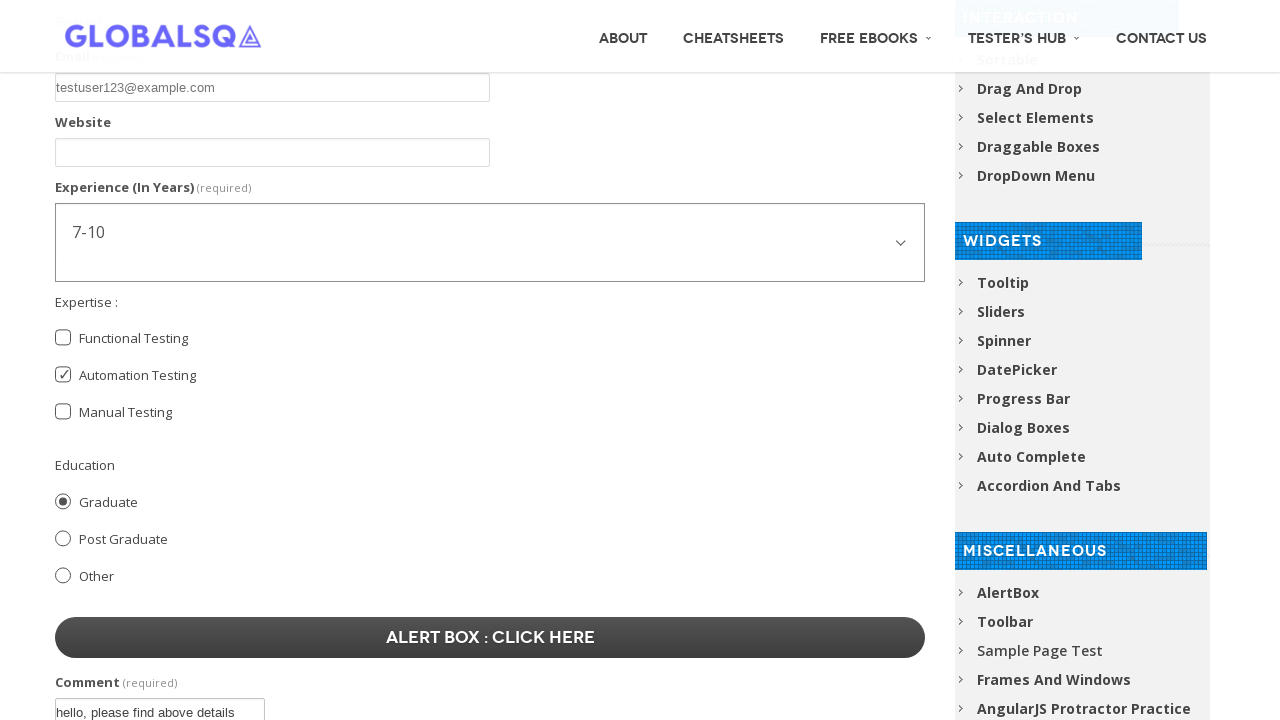

Clicked Submit button to submit the form at (490, 376) on button:has-text('Submit')
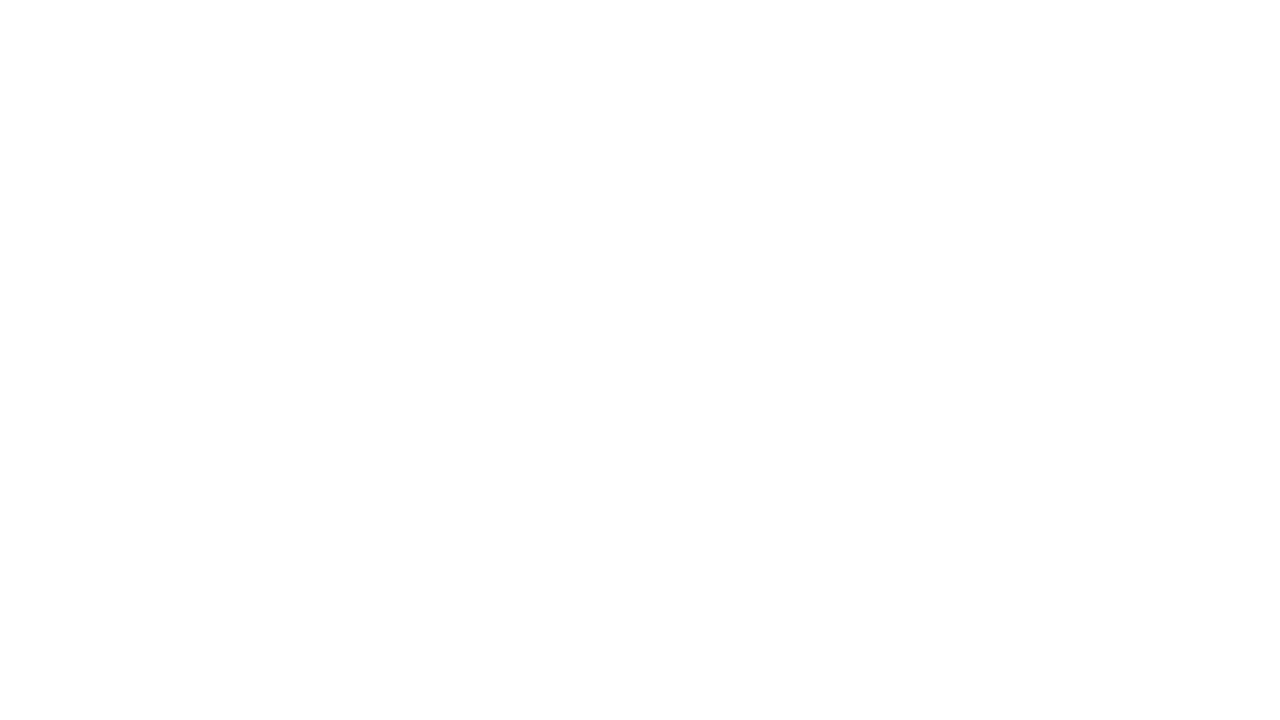

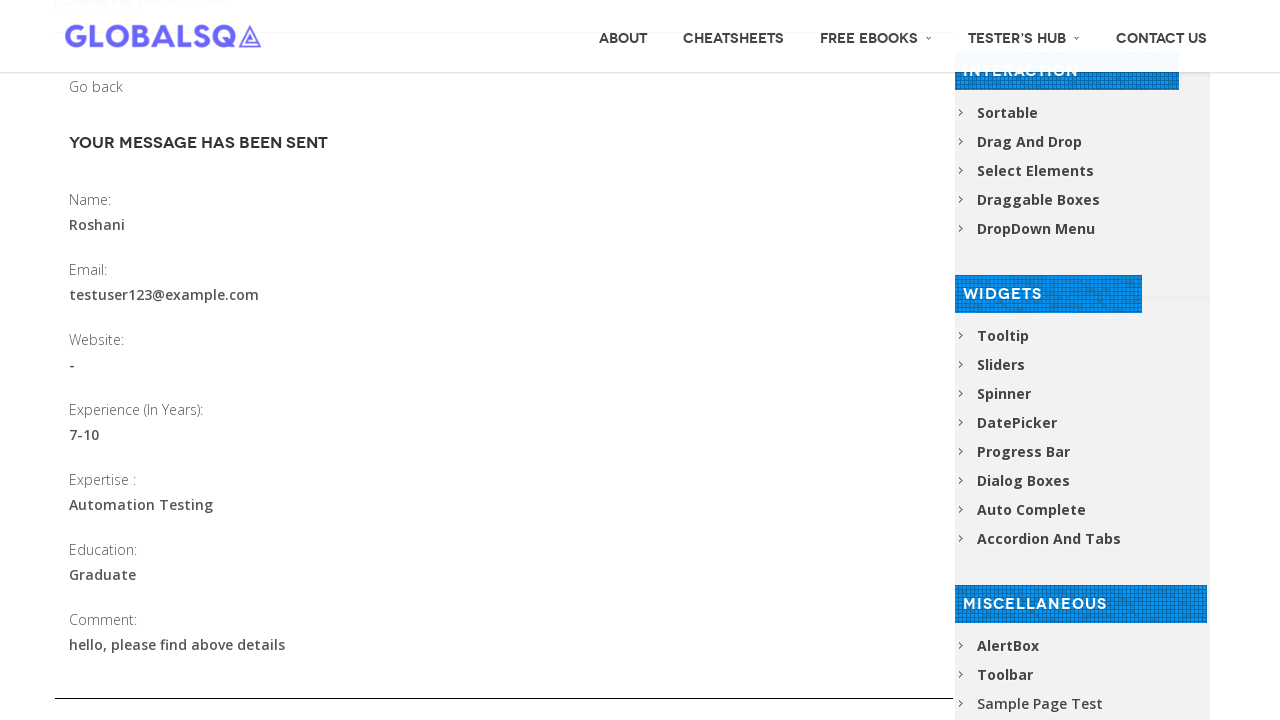